Navigates to the web.dev blog page and waits for the article cards to load, verifying the blog content is displayed.

Starting URL: https://web.dev/blog

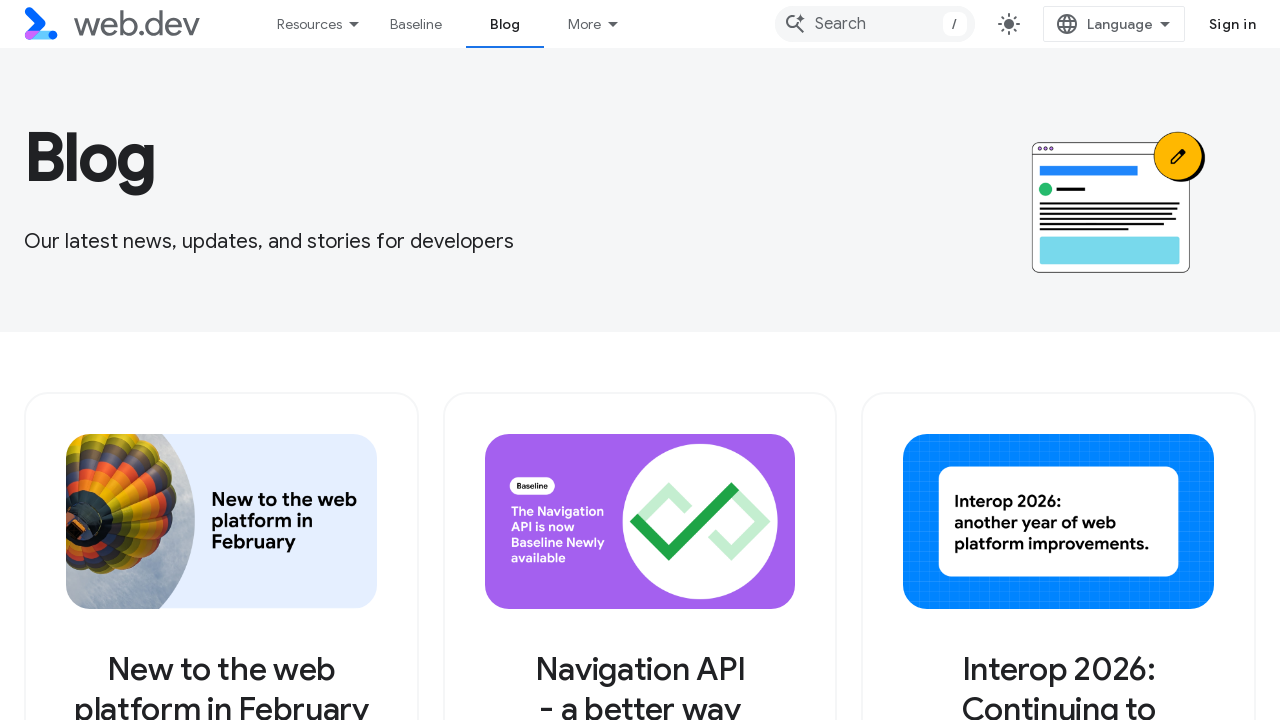

Navigated to web.dev blog page
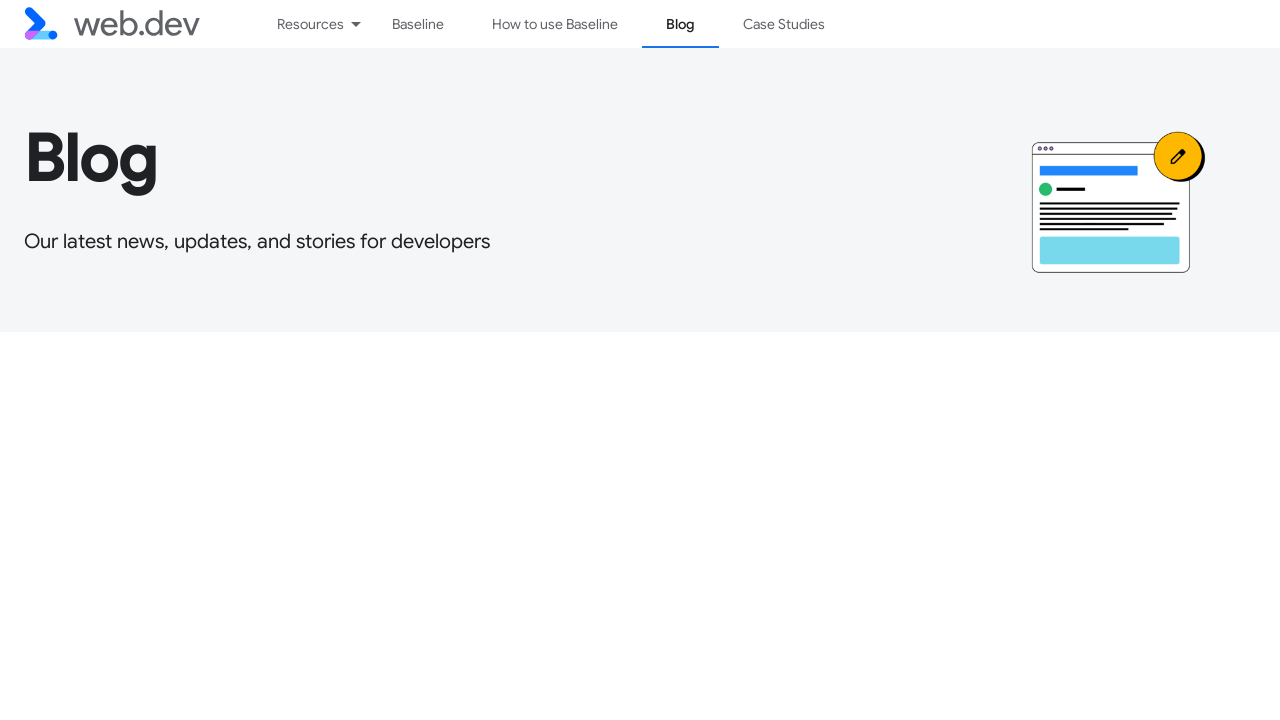

Article cards loaded successfully on the blog page
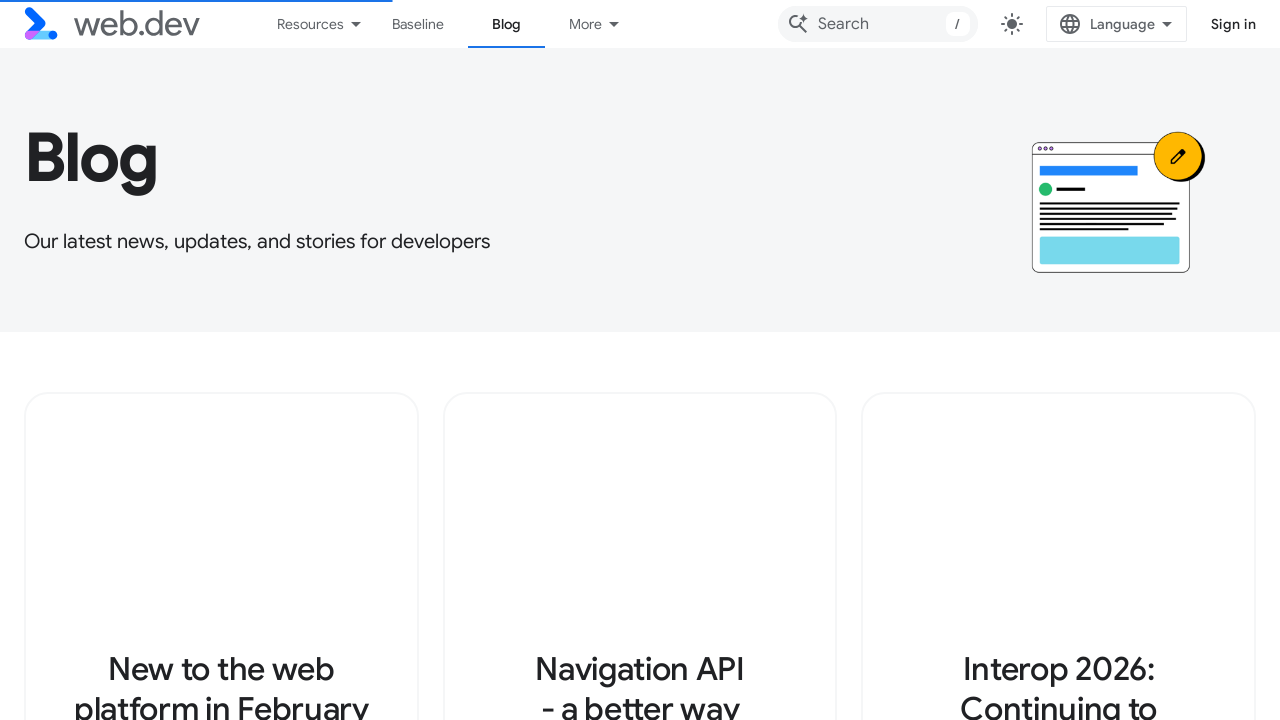

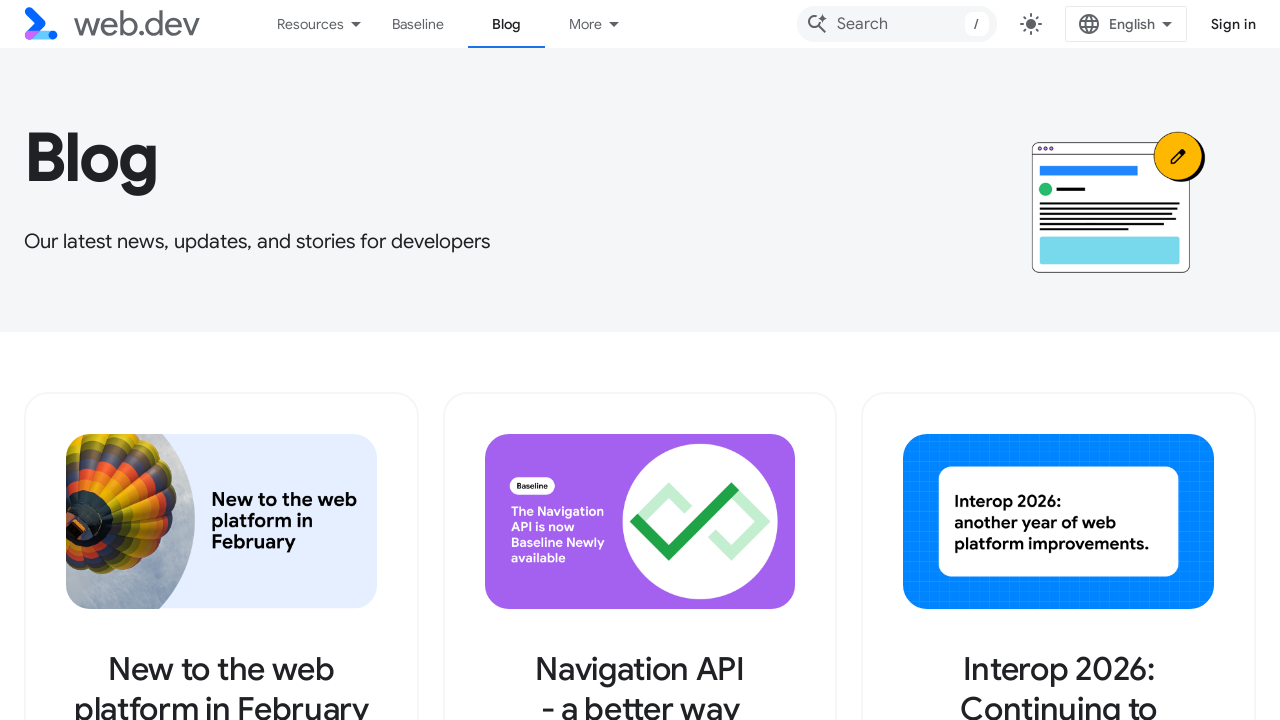